Tests a weather forecast form by entering a location name, clicking the search button, and verifying that weather information is displayed for the specified location.

Starting URL: https://elisirons.github.io/condicaoDoTempo/

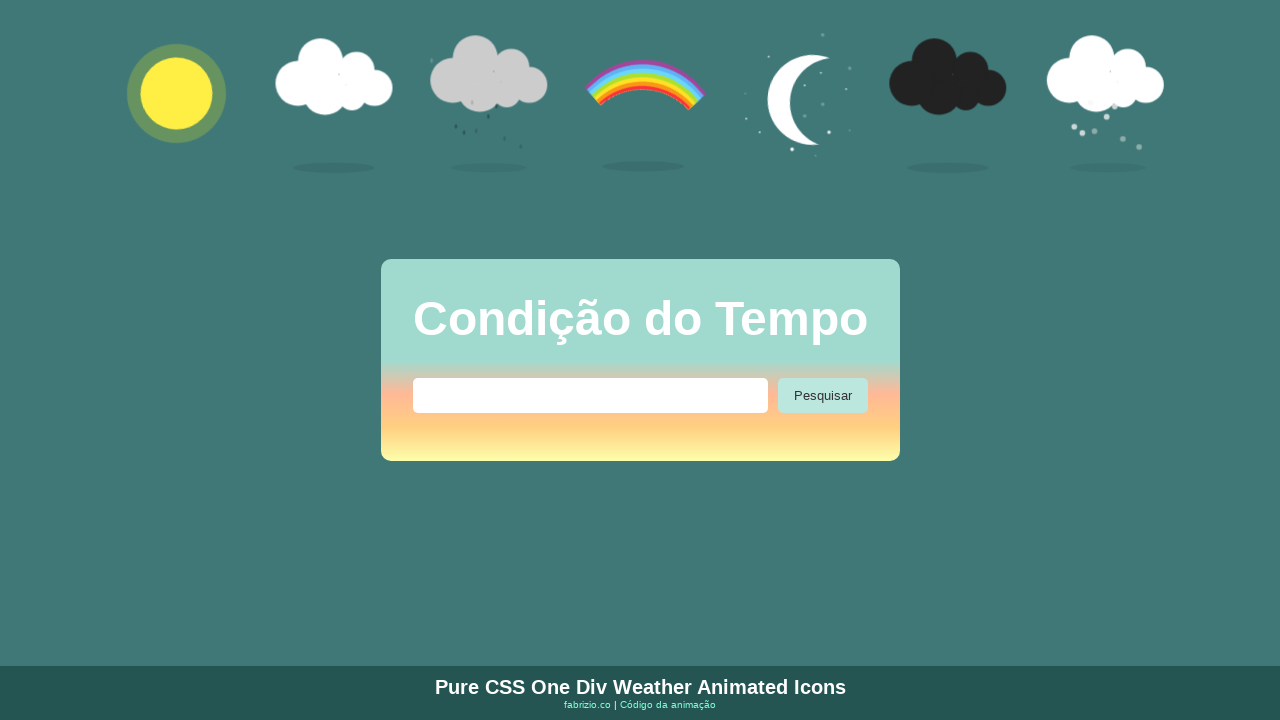

Filled location input field with 'Capitólio' on #input-localizacao
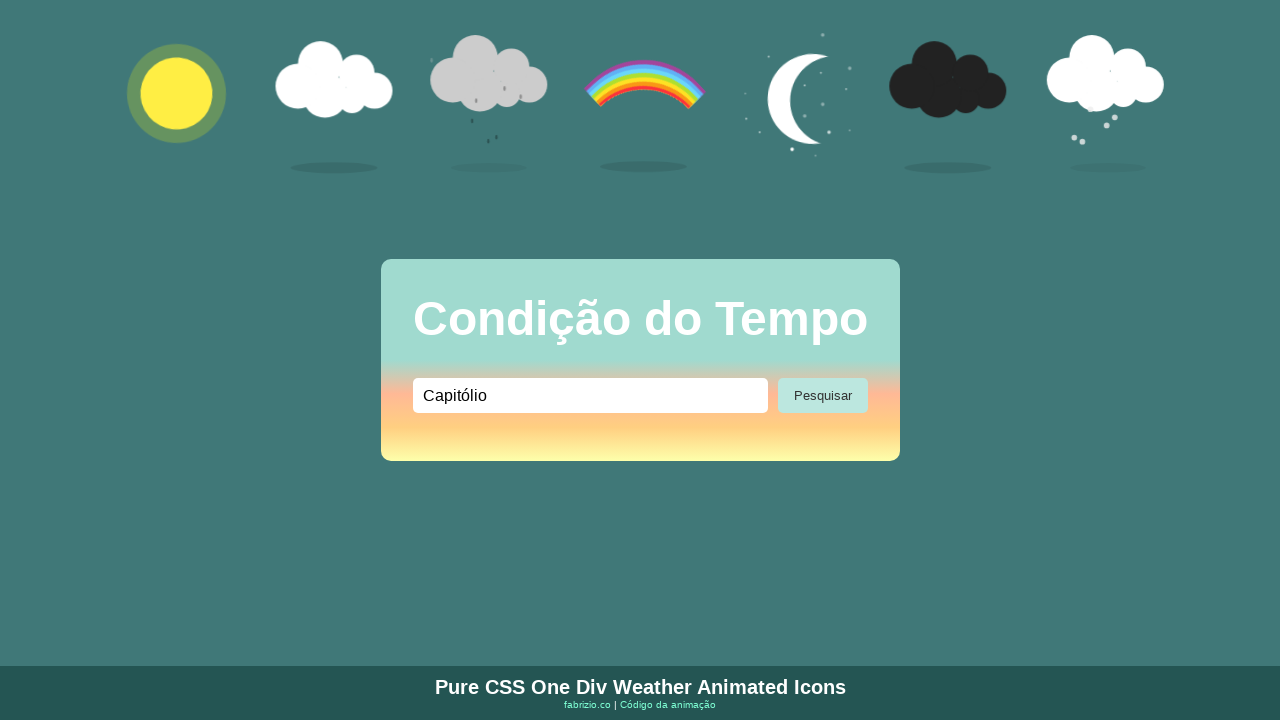

Clicked search button to fetch weather forecast at (822, 396) on #button-localizacao
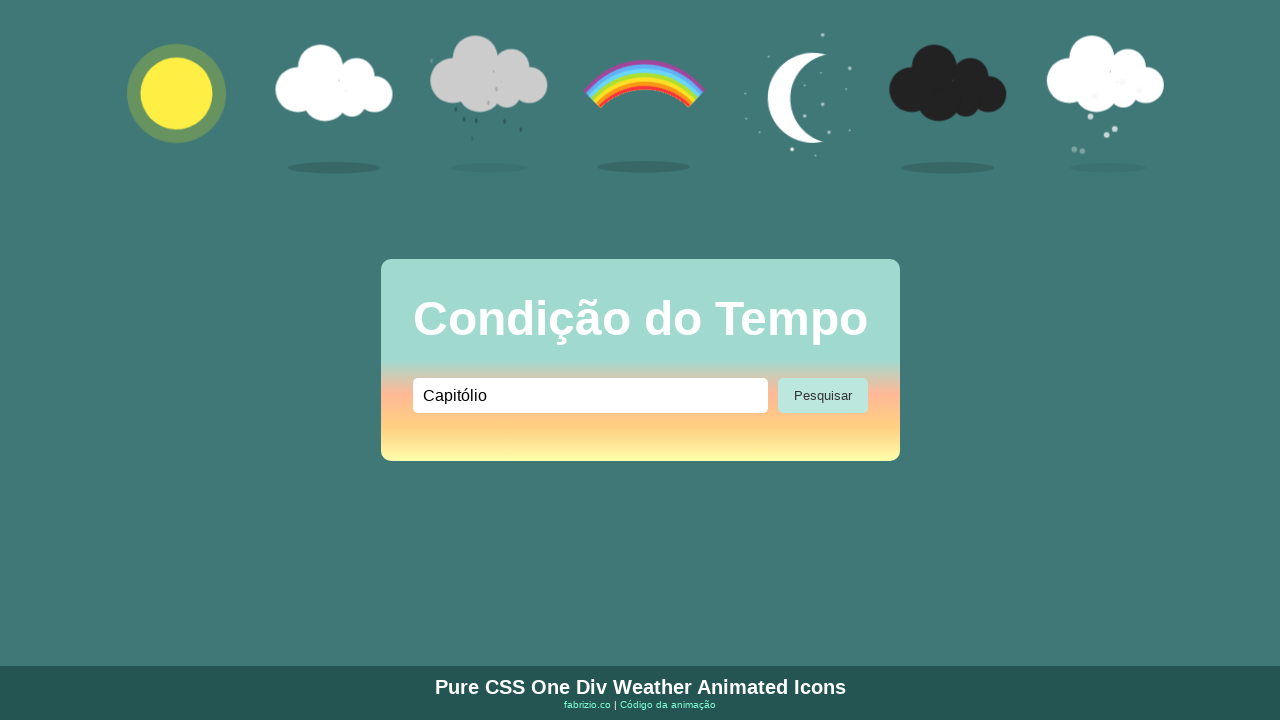

Weather information loaded and displayed
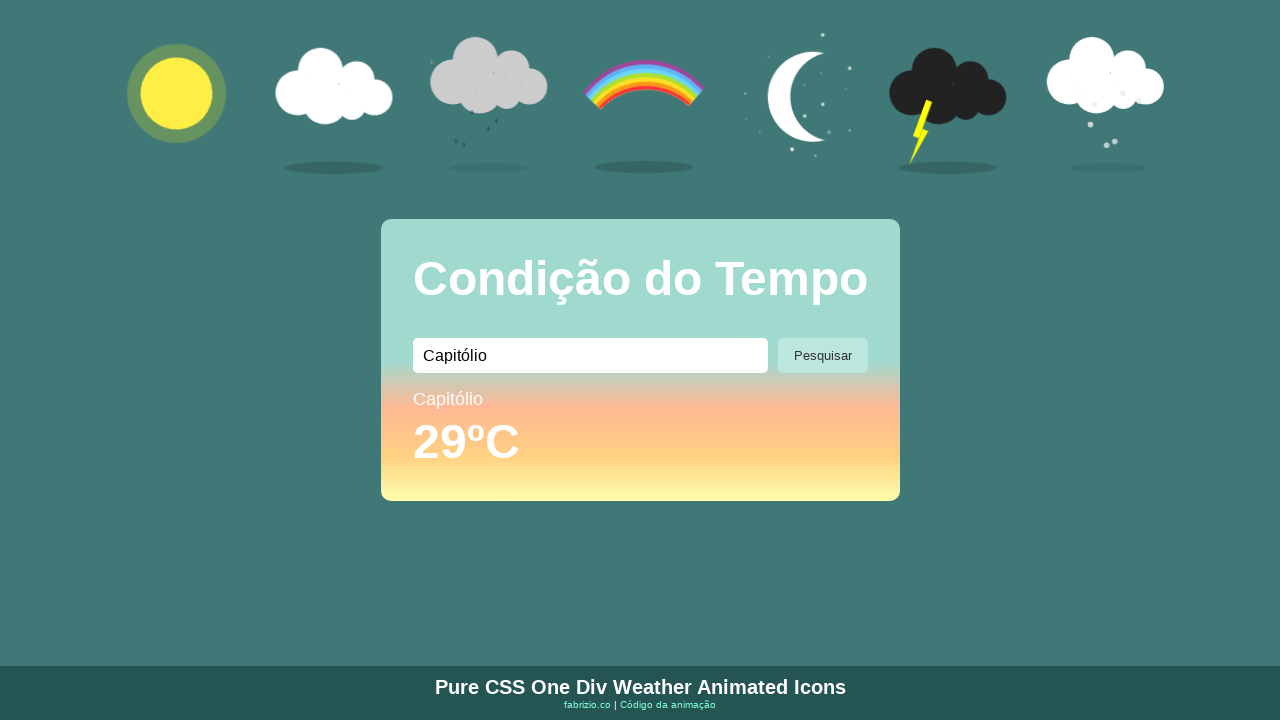

Retrieved temperature information from page
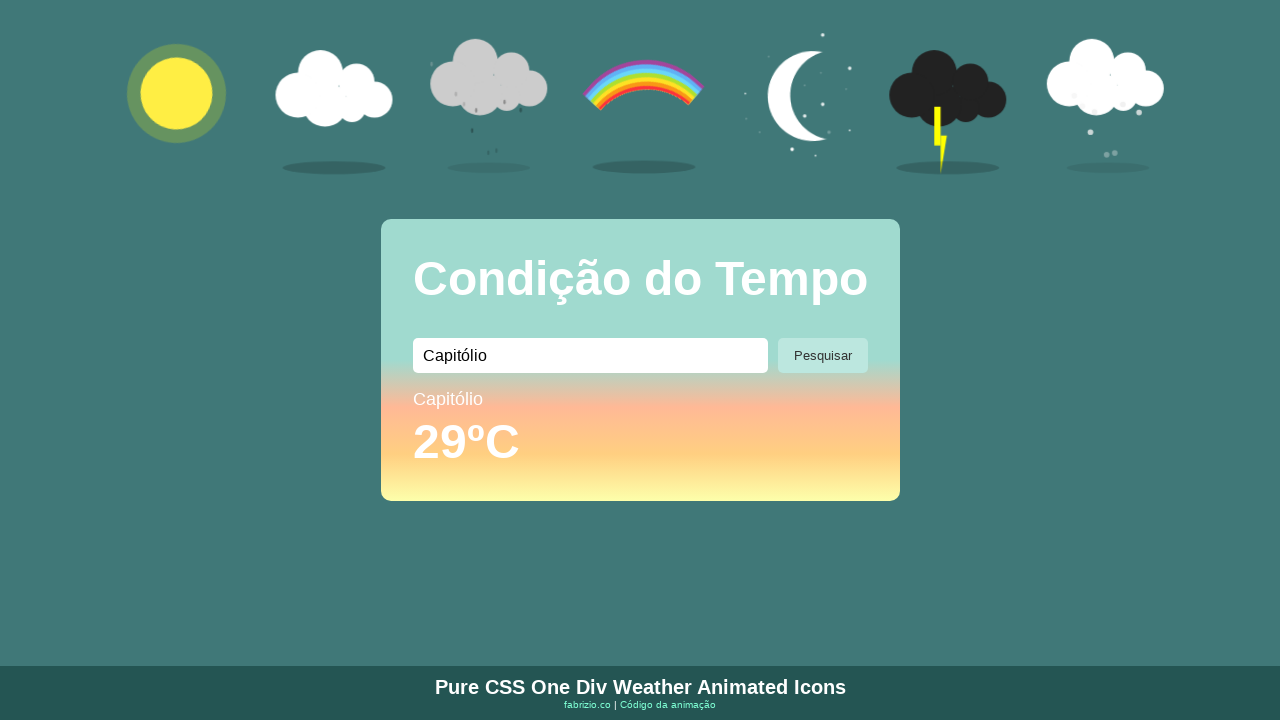

Verified that temperature information is not null
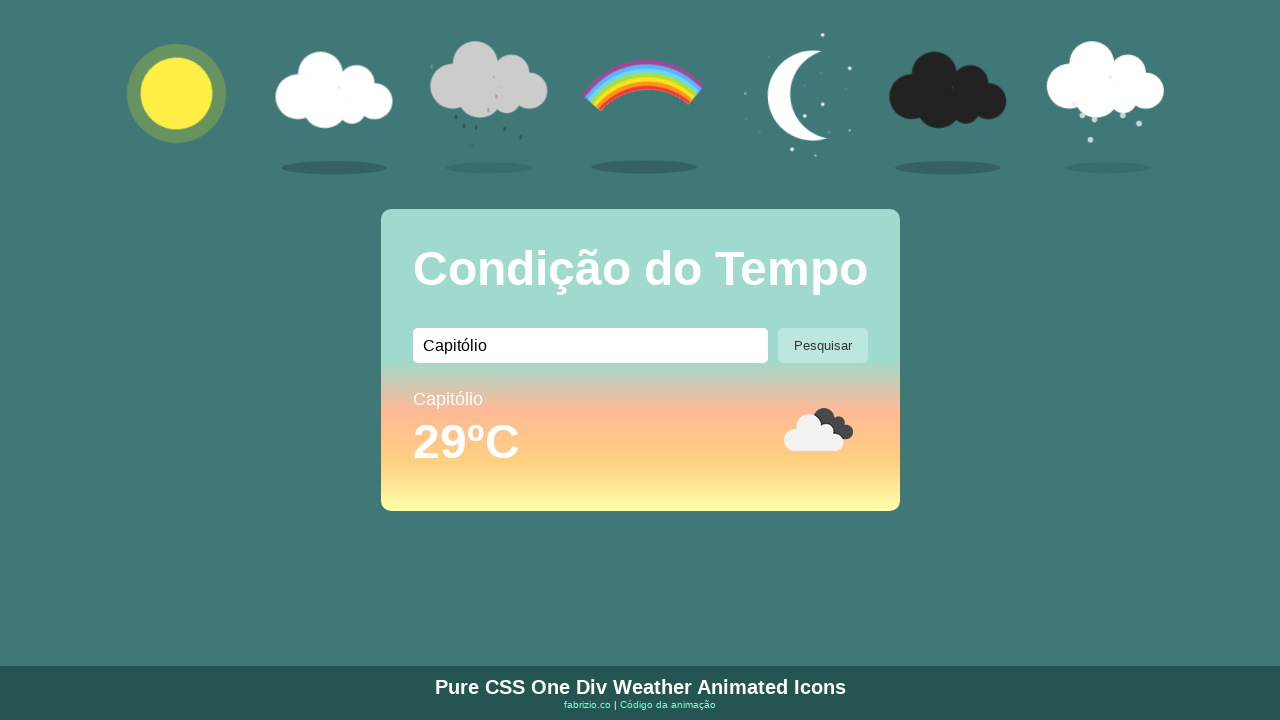

Verified that temperature information is not empty
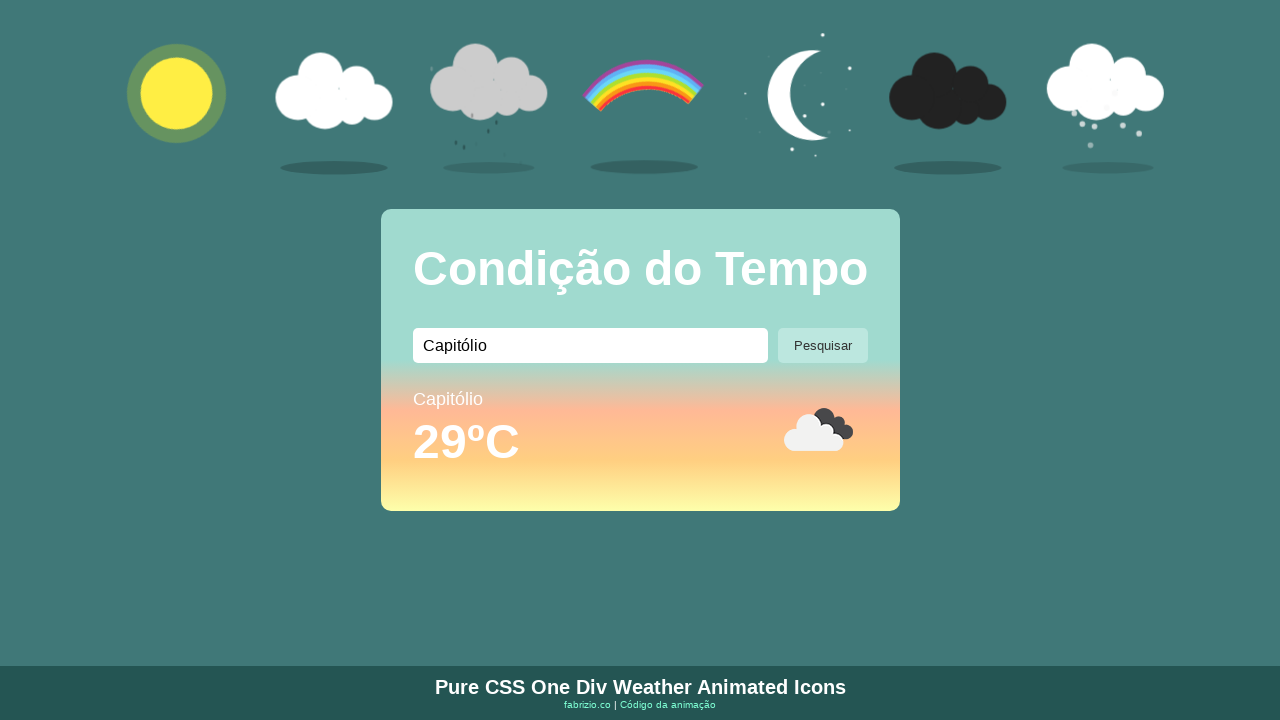

Retrieved location name from page
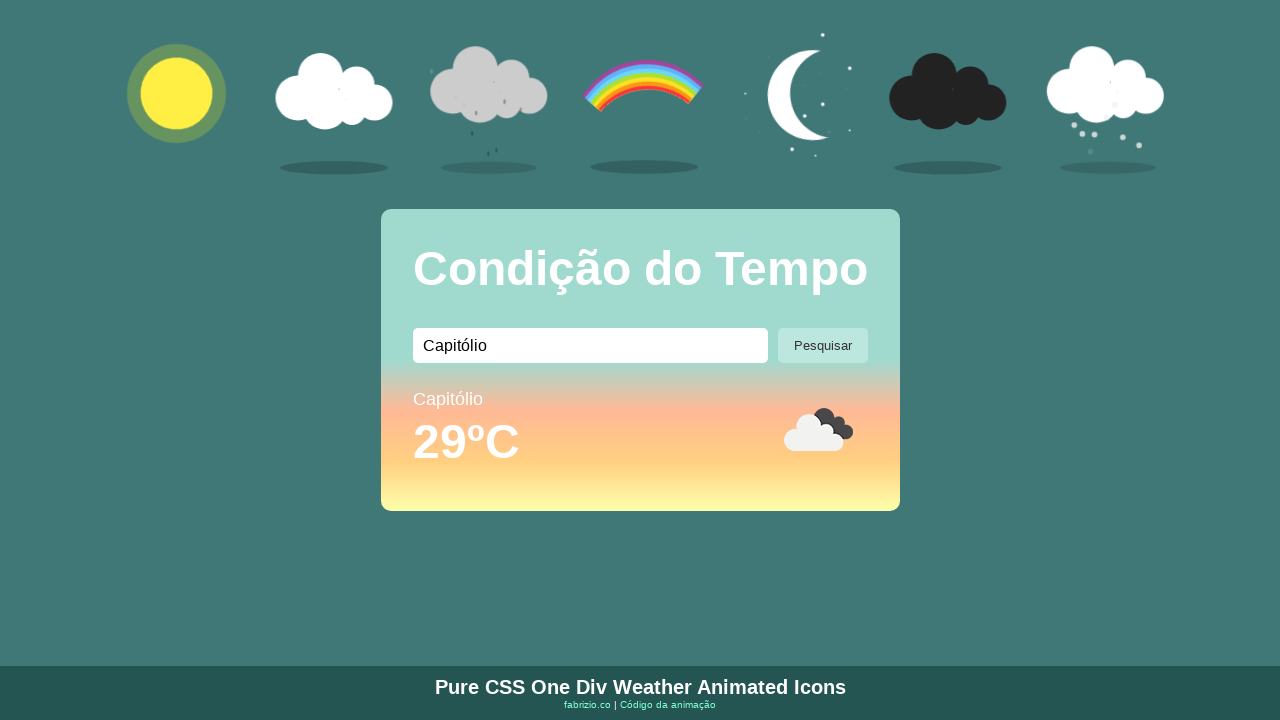

Verified that location name matches 'Capitólio'
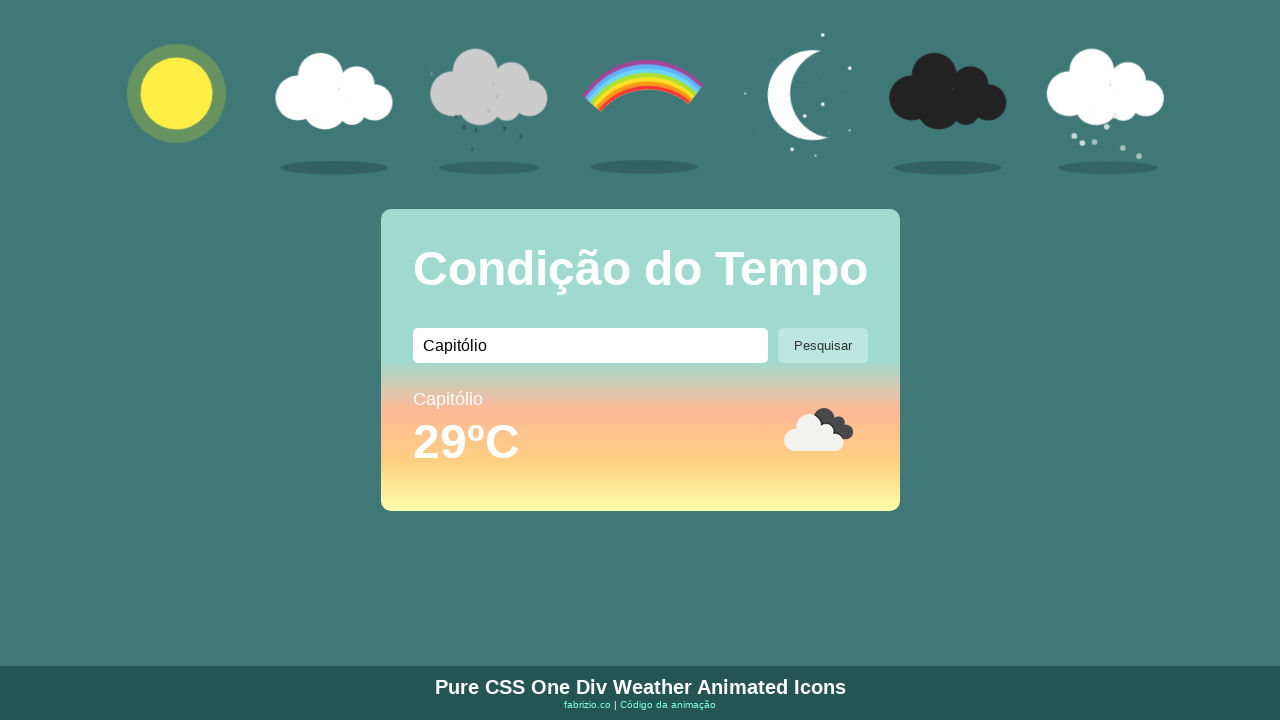

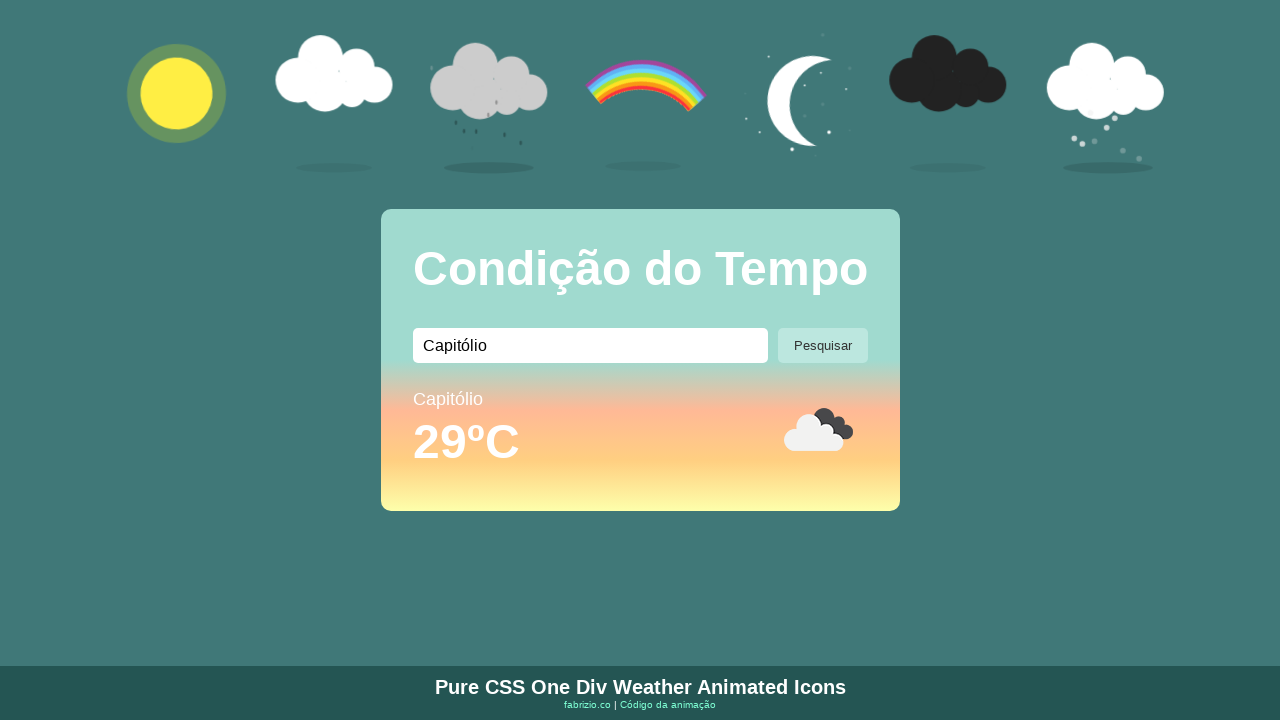